Navigates to a test page on leafground.com and opens a new browser tab using keyboard shortcut Ctrl+T

Starting URL: http://www.leafground.com/pages/Alert.html

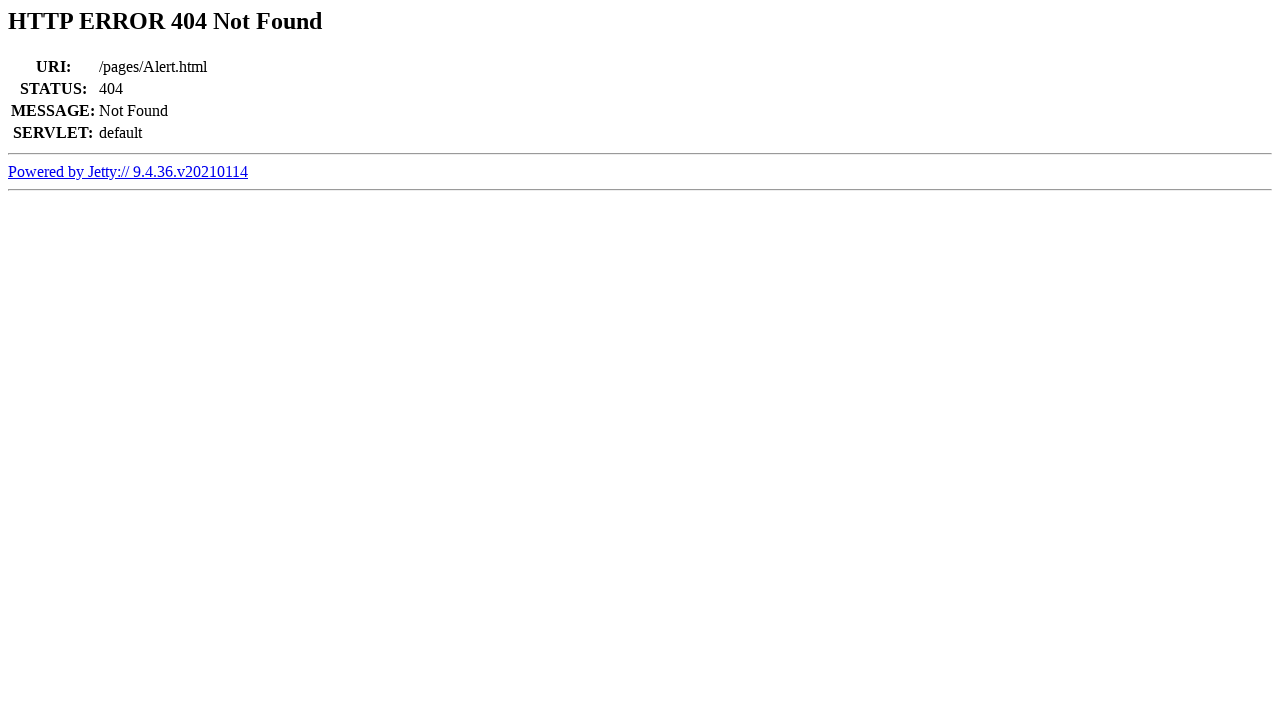

Navigated to leafground.com Alert page
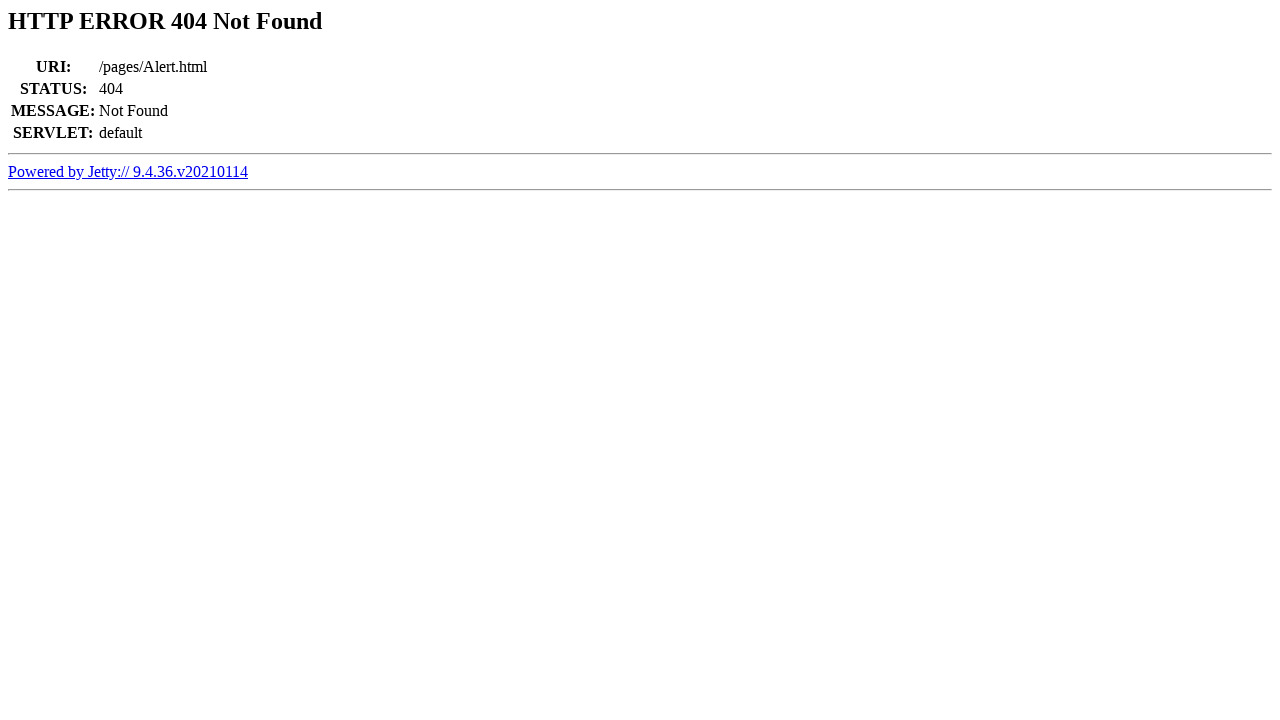

Set viewport size to 1920x1080
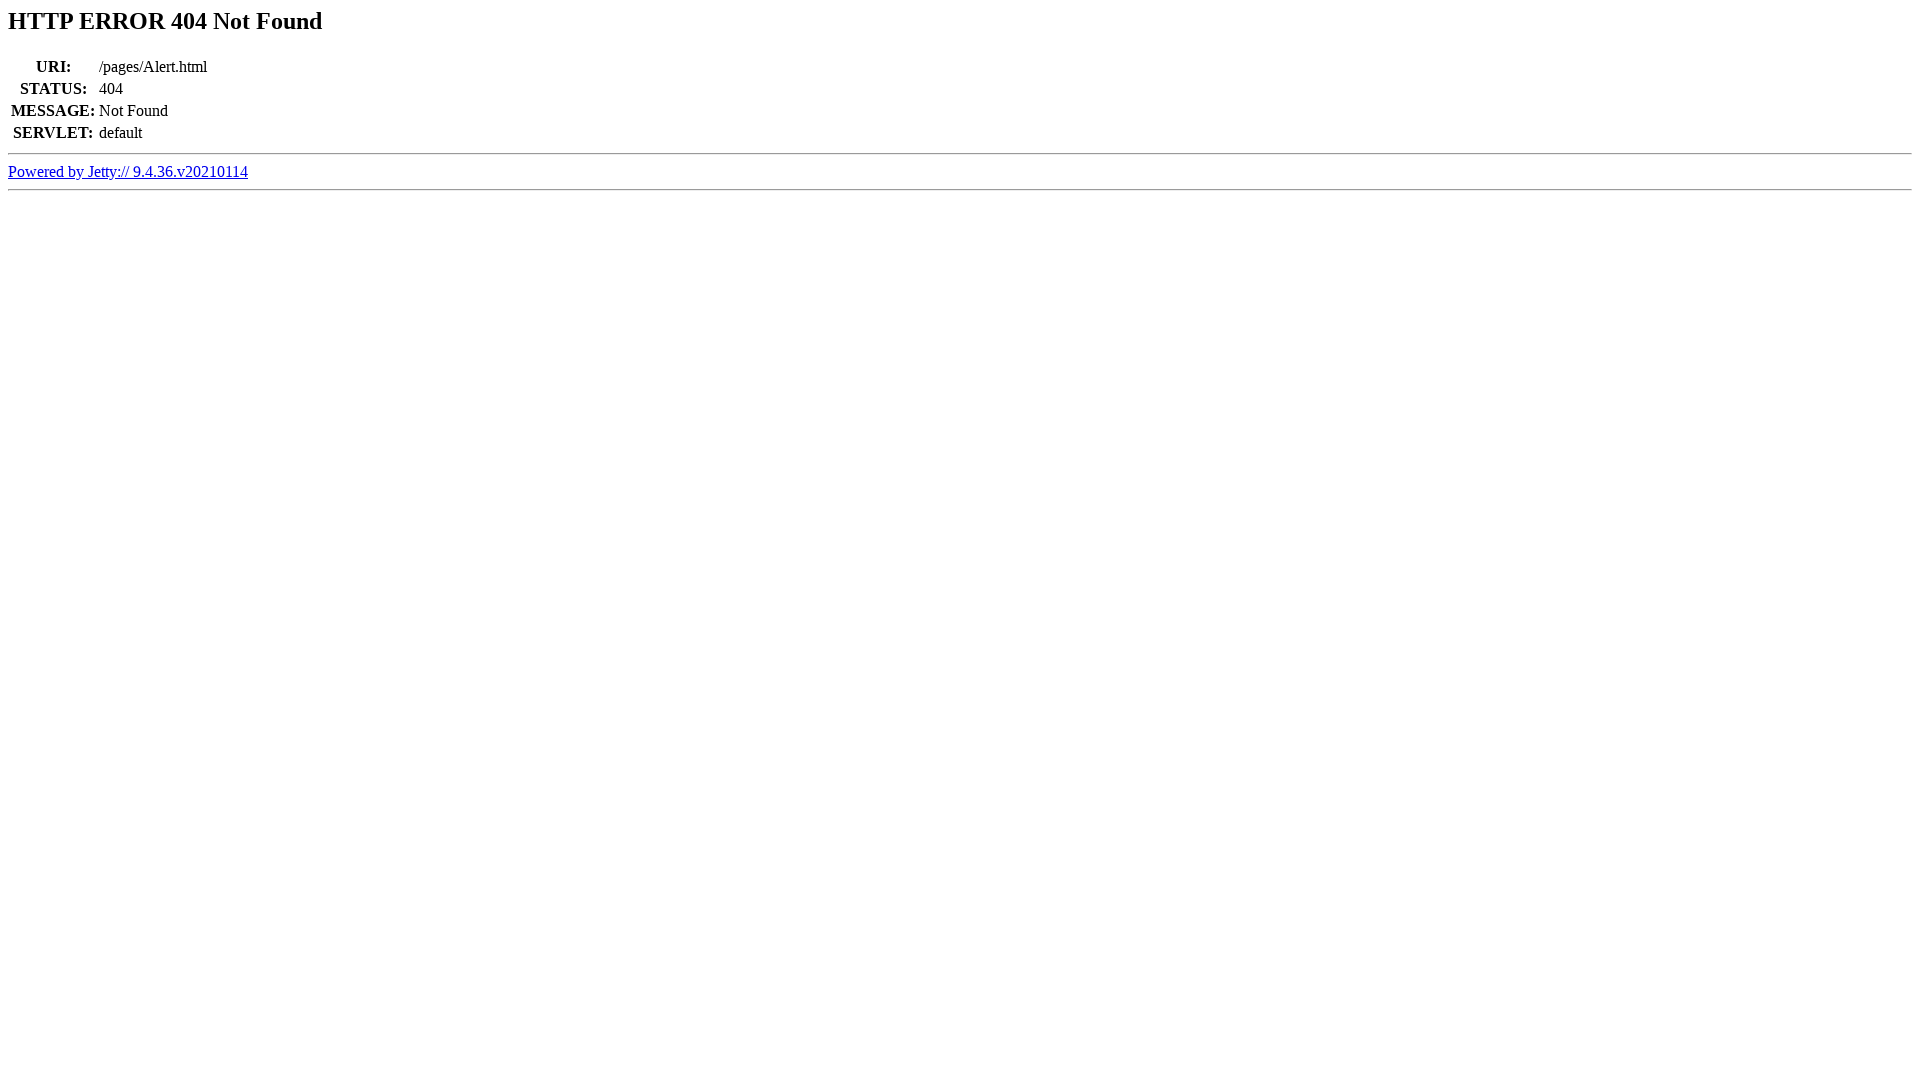

Opened new browser tab using Ctrl+T keyboard shortcut
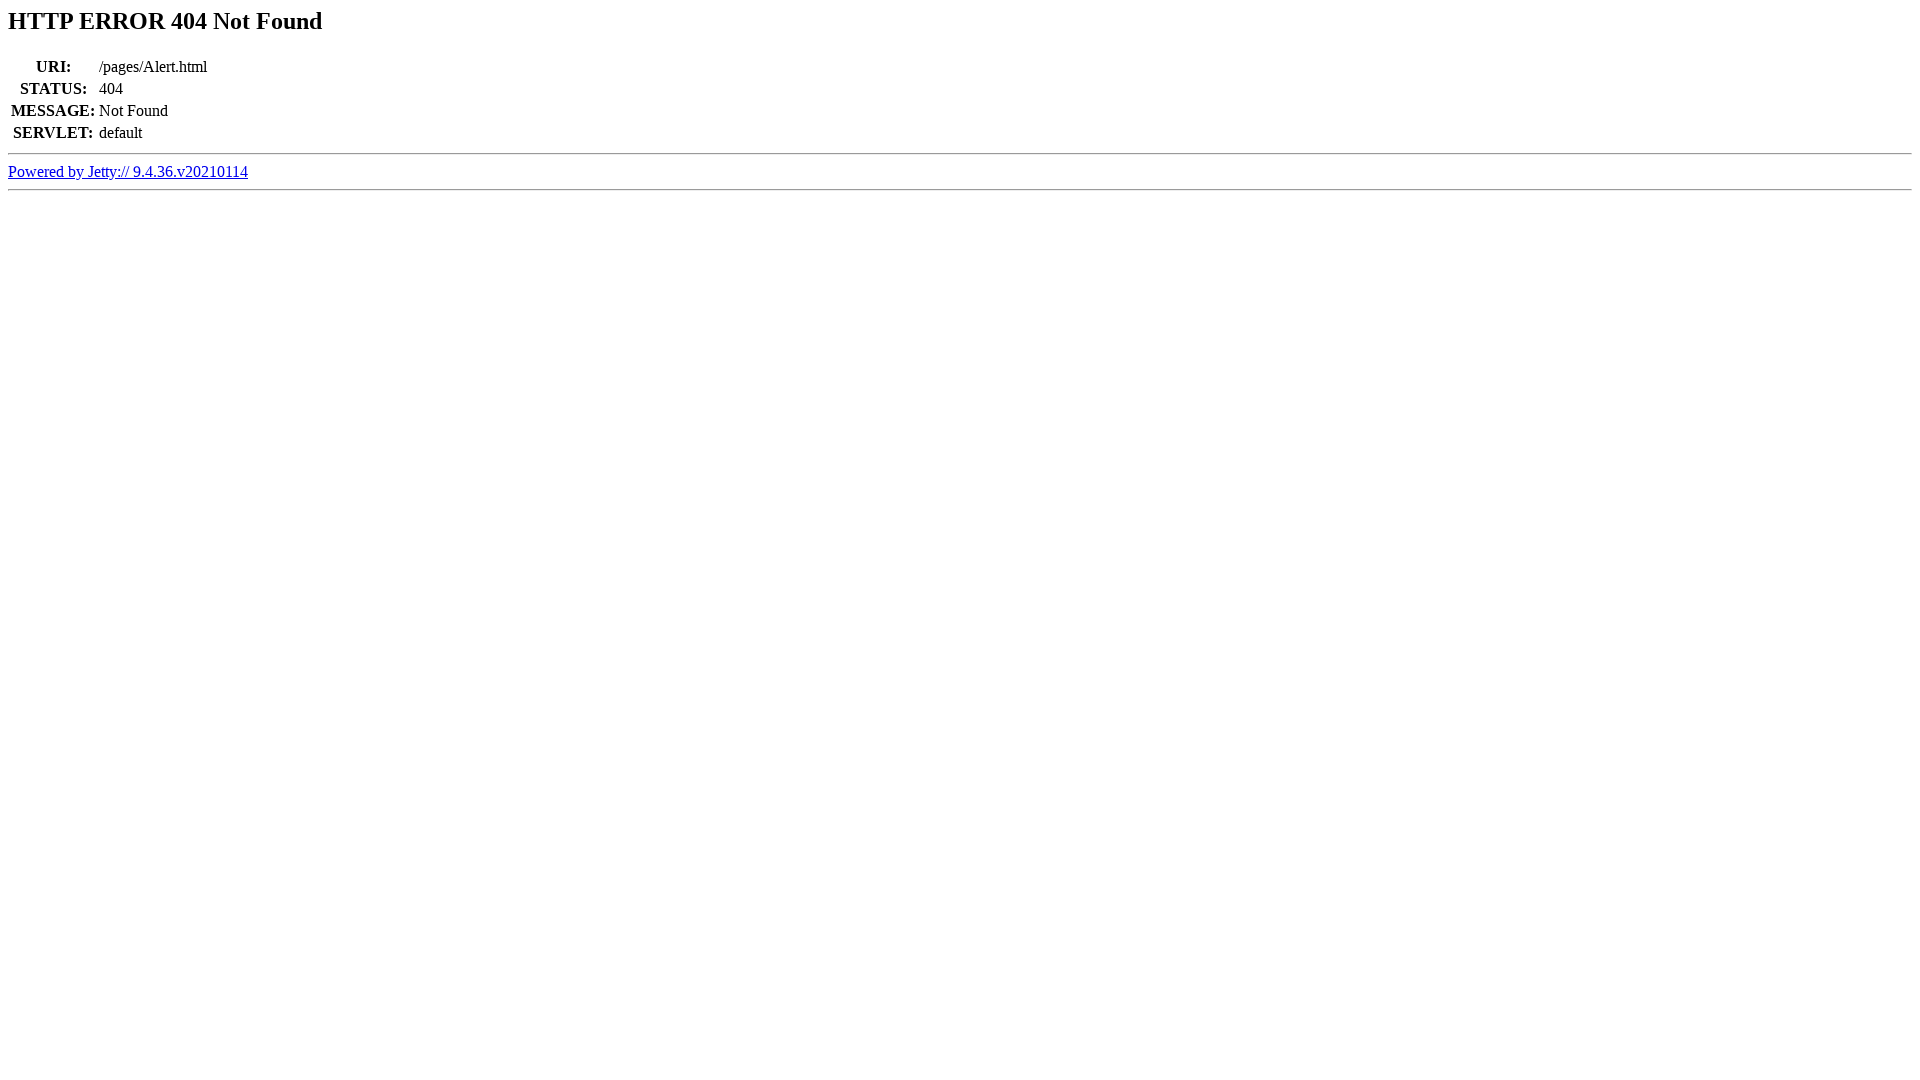

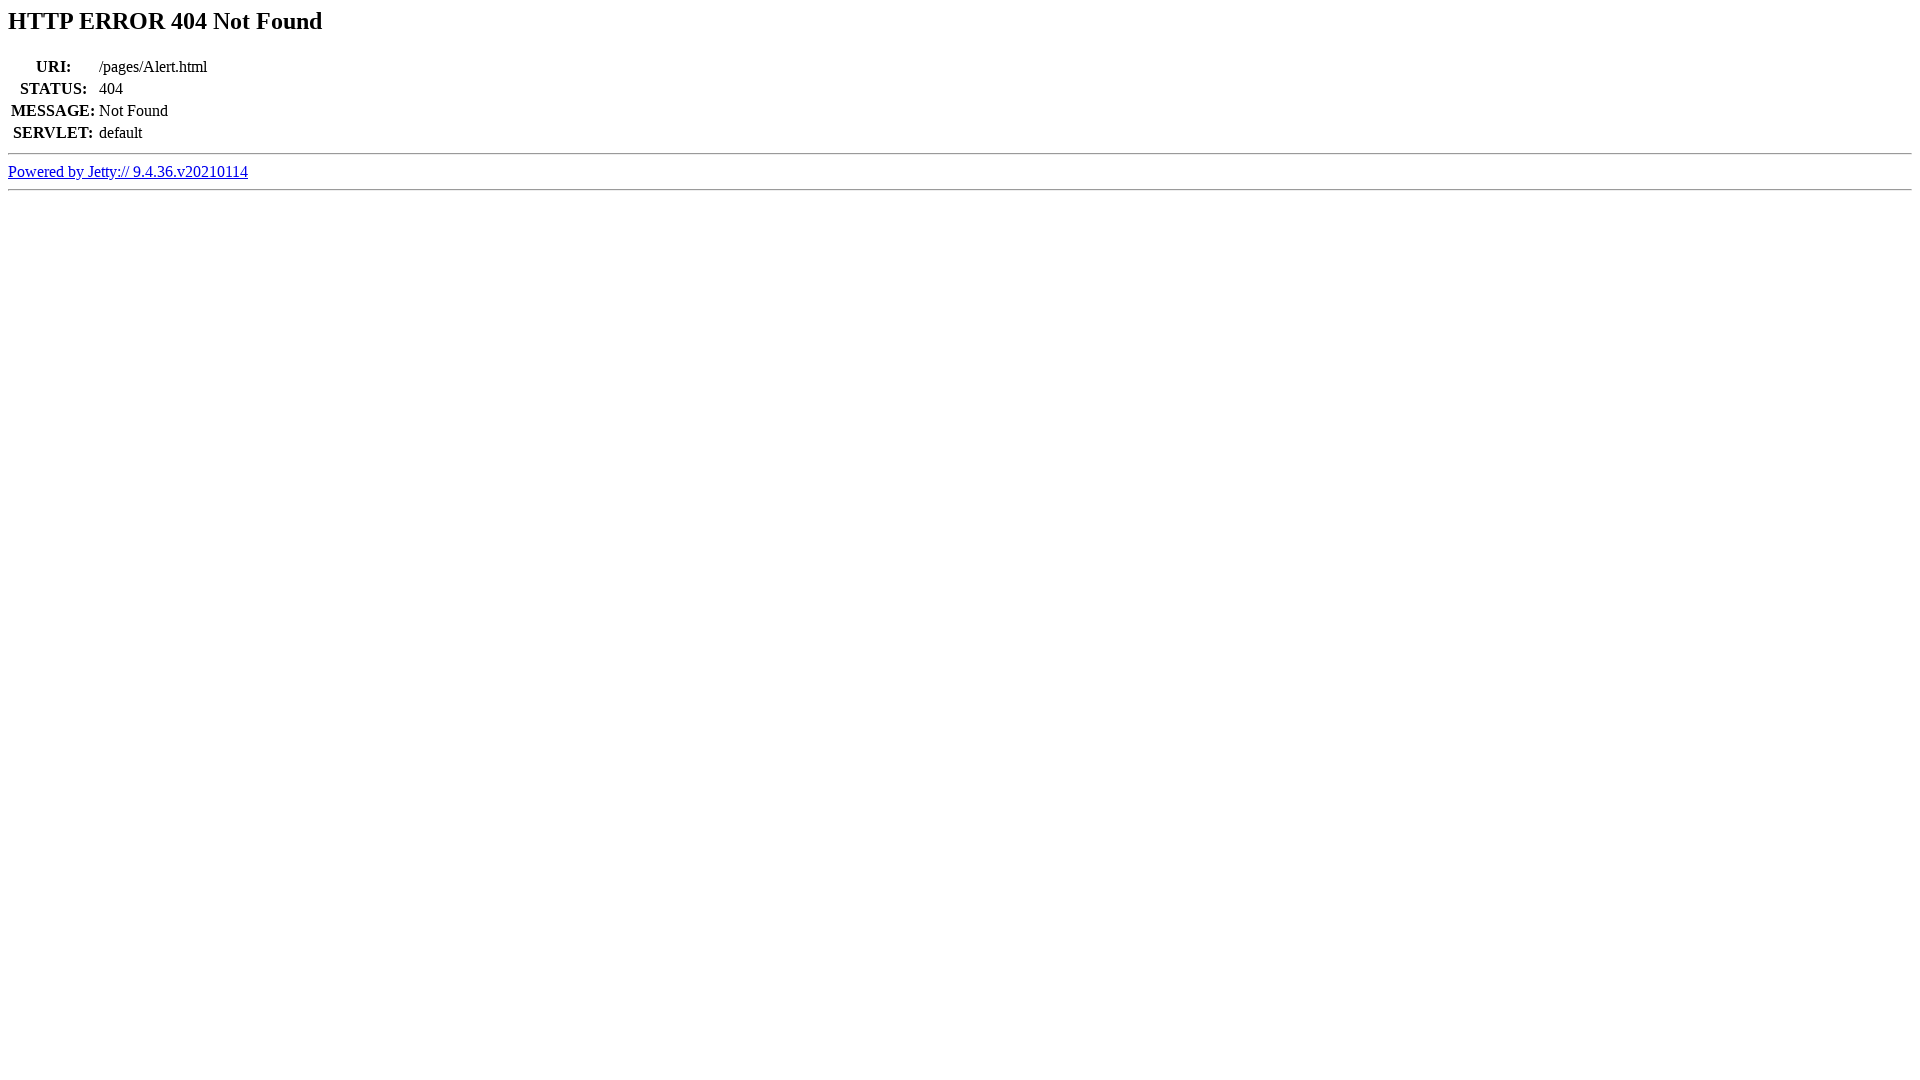